Tests checkbox functionality on an automation practice page by clicking a checkbox to select it, verifying selection state, then clicking again to deselect it

Starting URL: https://rahulshettyacademy.com/AutomationPractice/

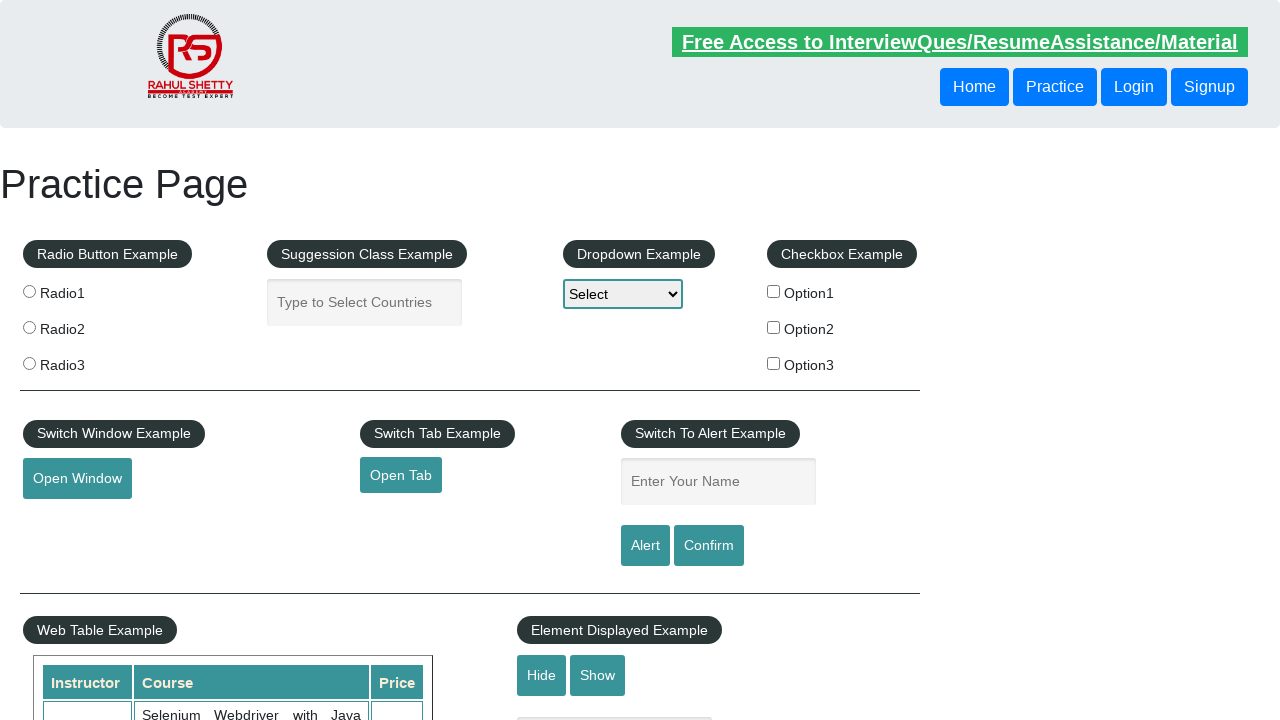

Navigated to automation practice page
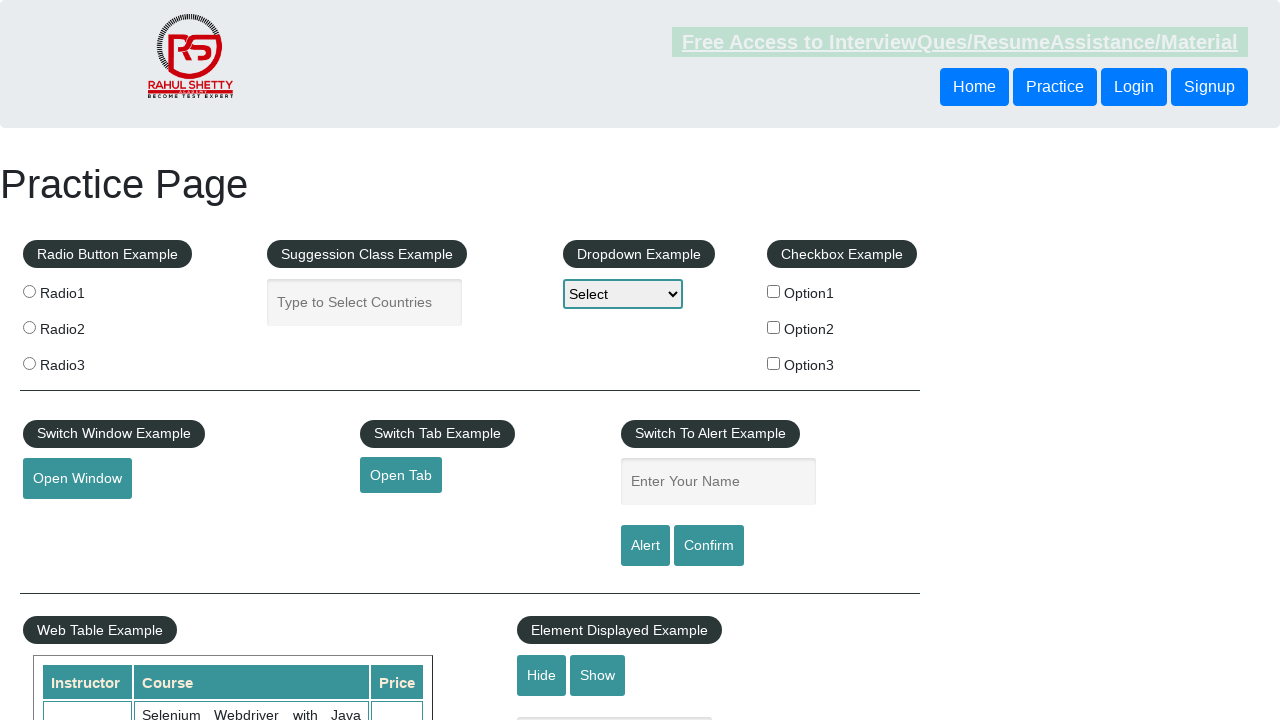

Clicked checkbox to select it at (774, 291) on #checkBoxOption1
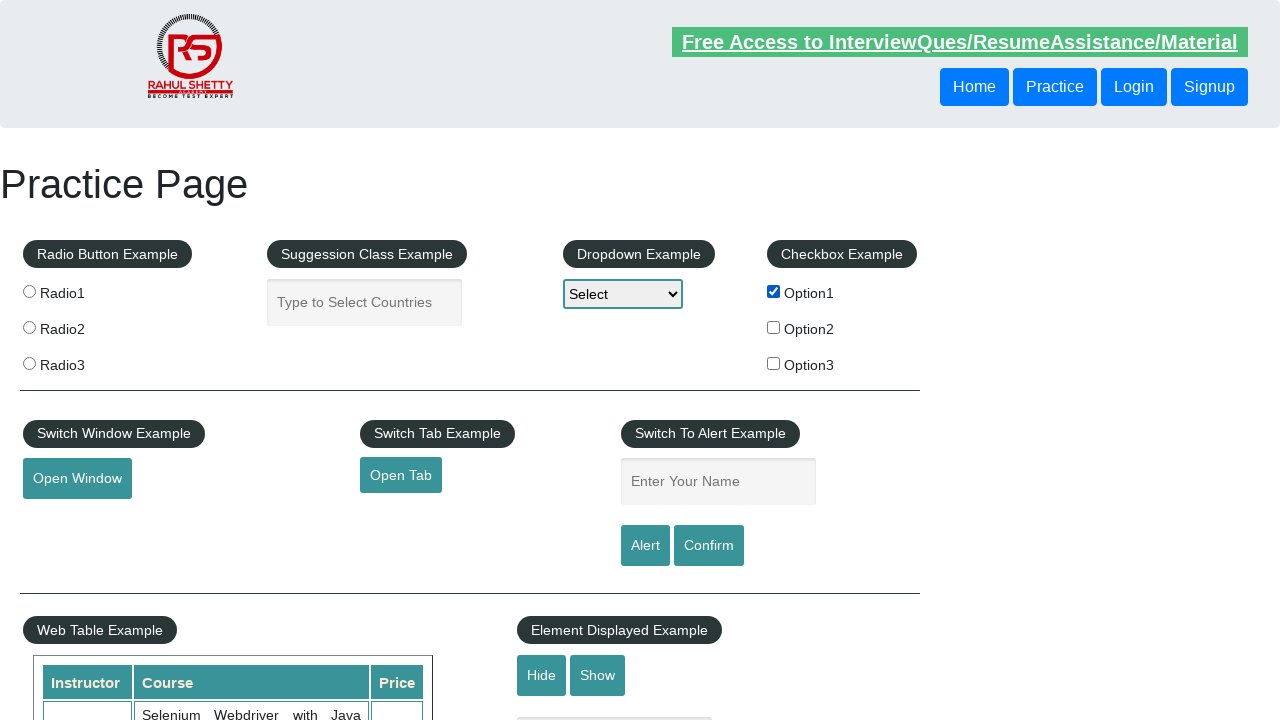

Verified checkbox is selected
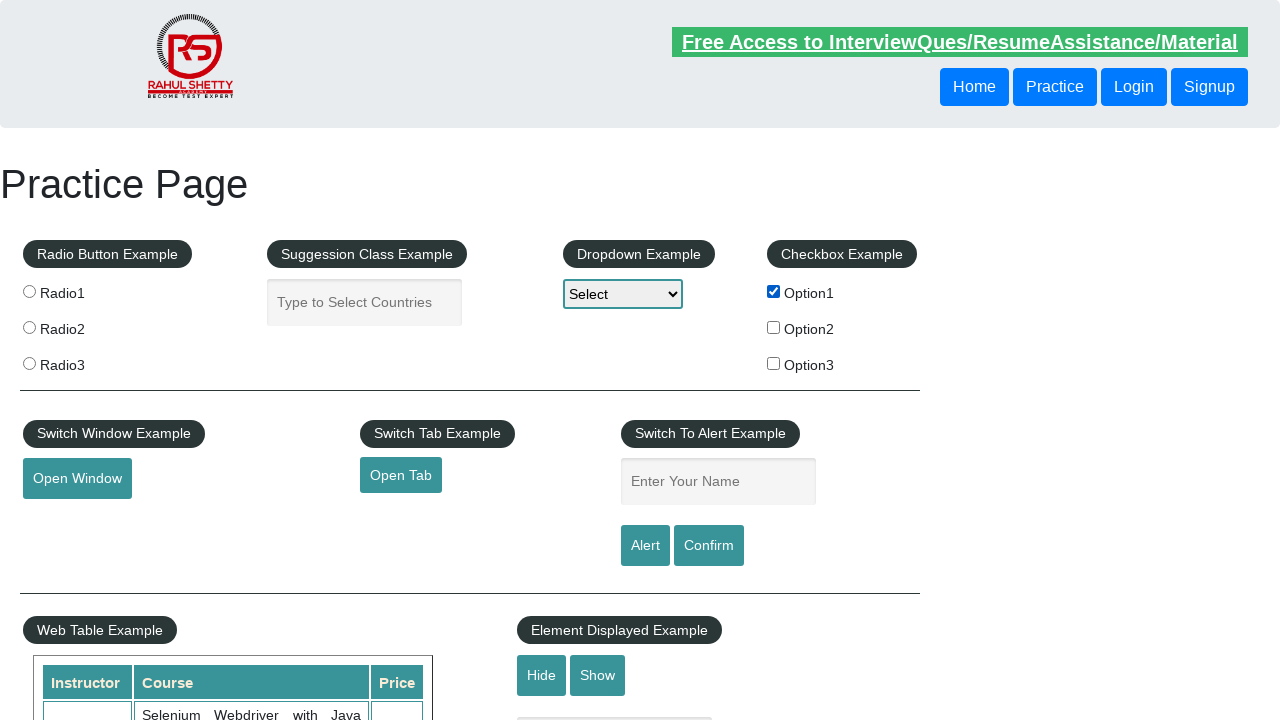

Clicked checkbox to deselect it at (774, 291) on #checkBoxOption1
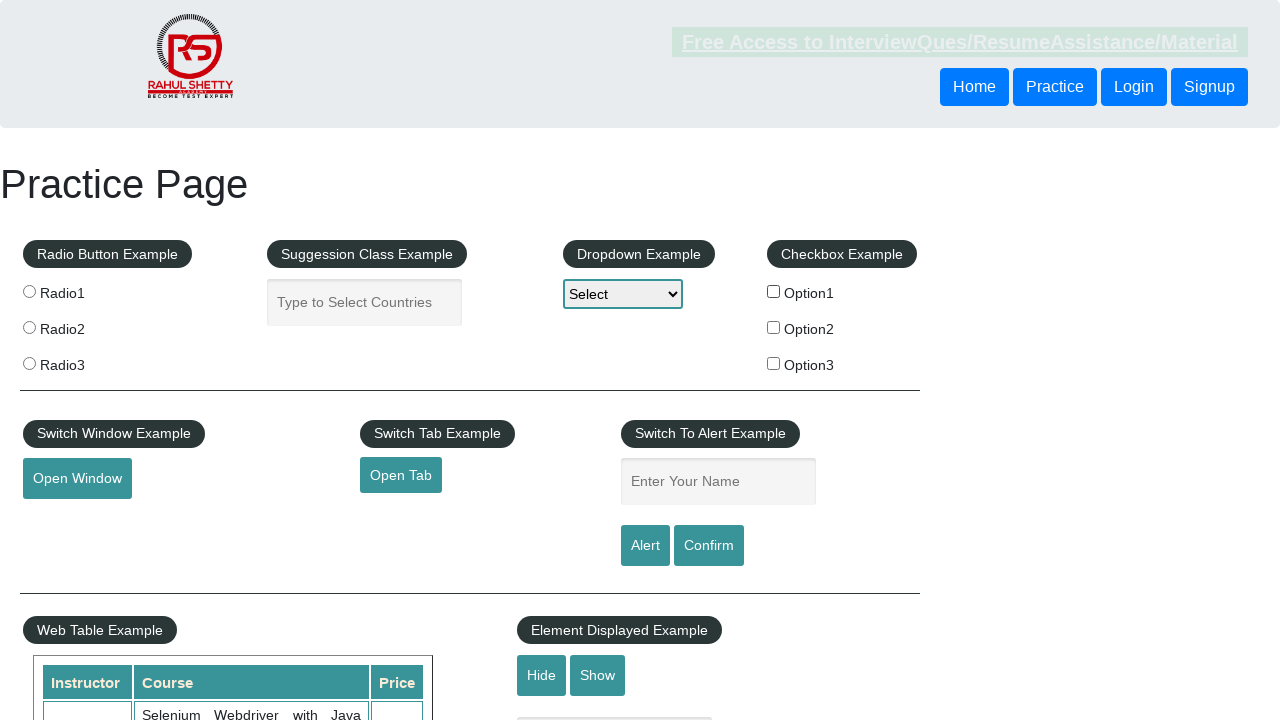

Verified checkbox is deselected
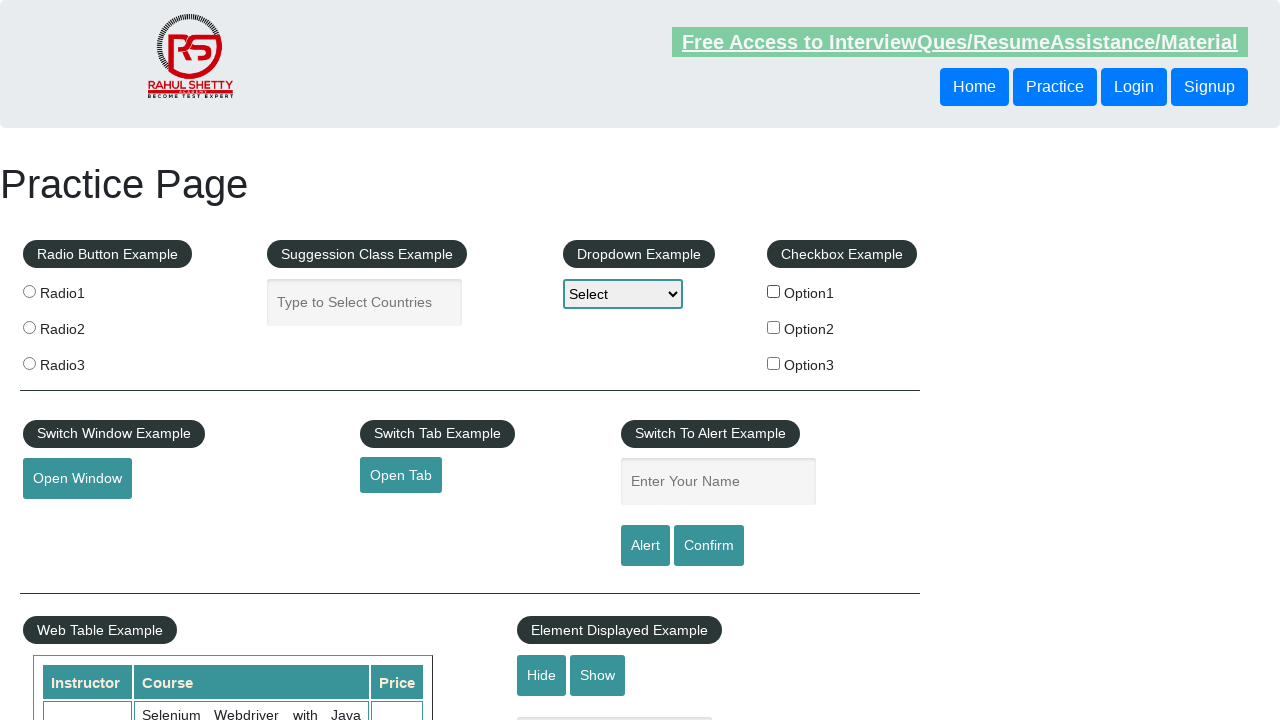

Located all checkboxes on page
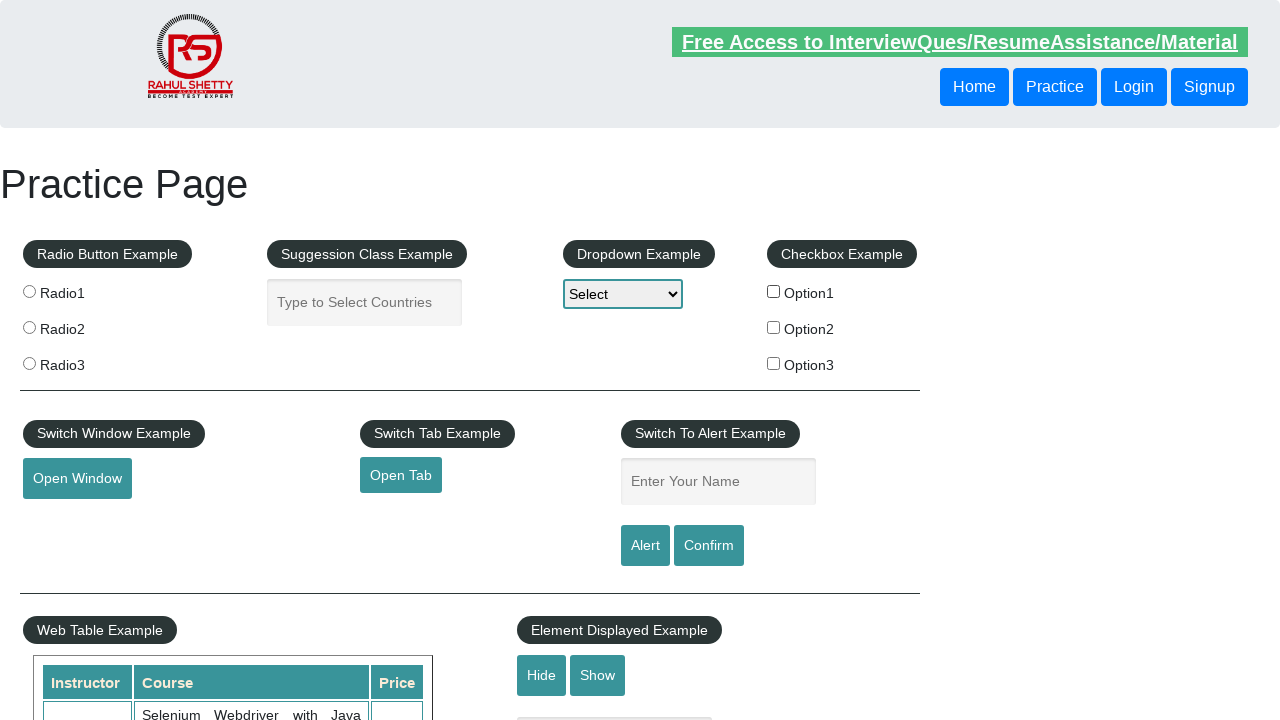

Counted 3 total checkboxes on page
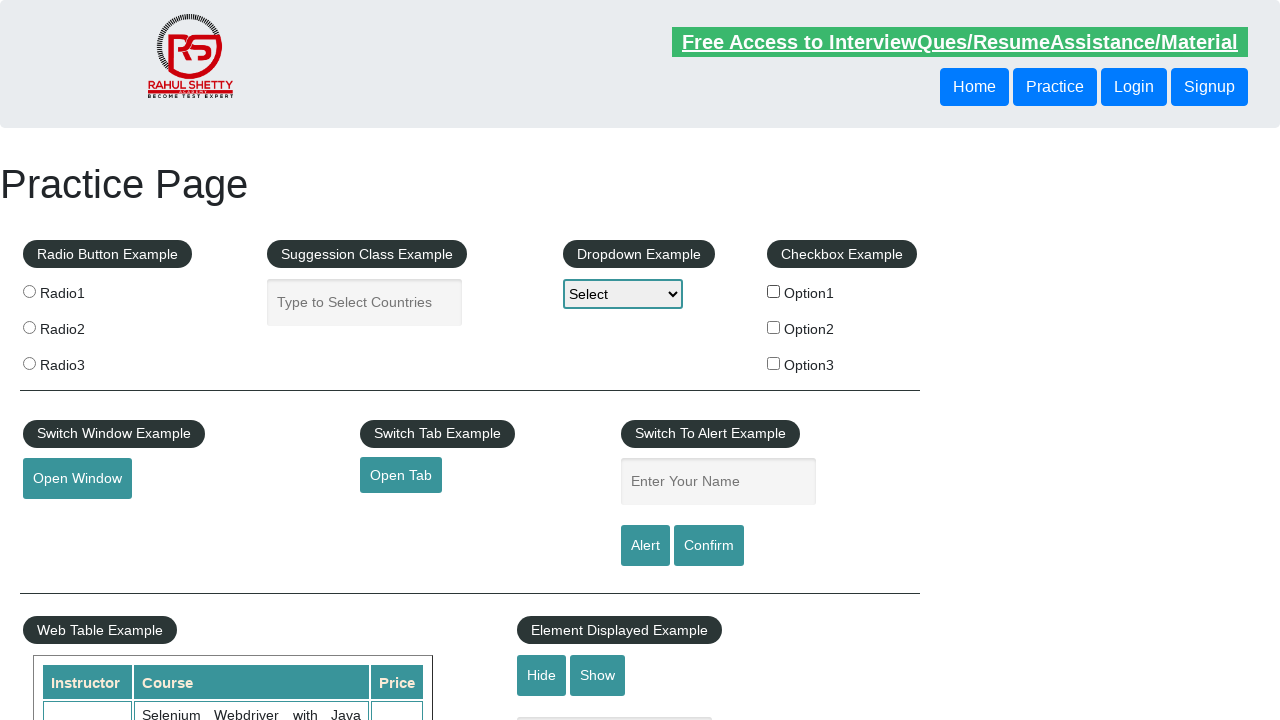

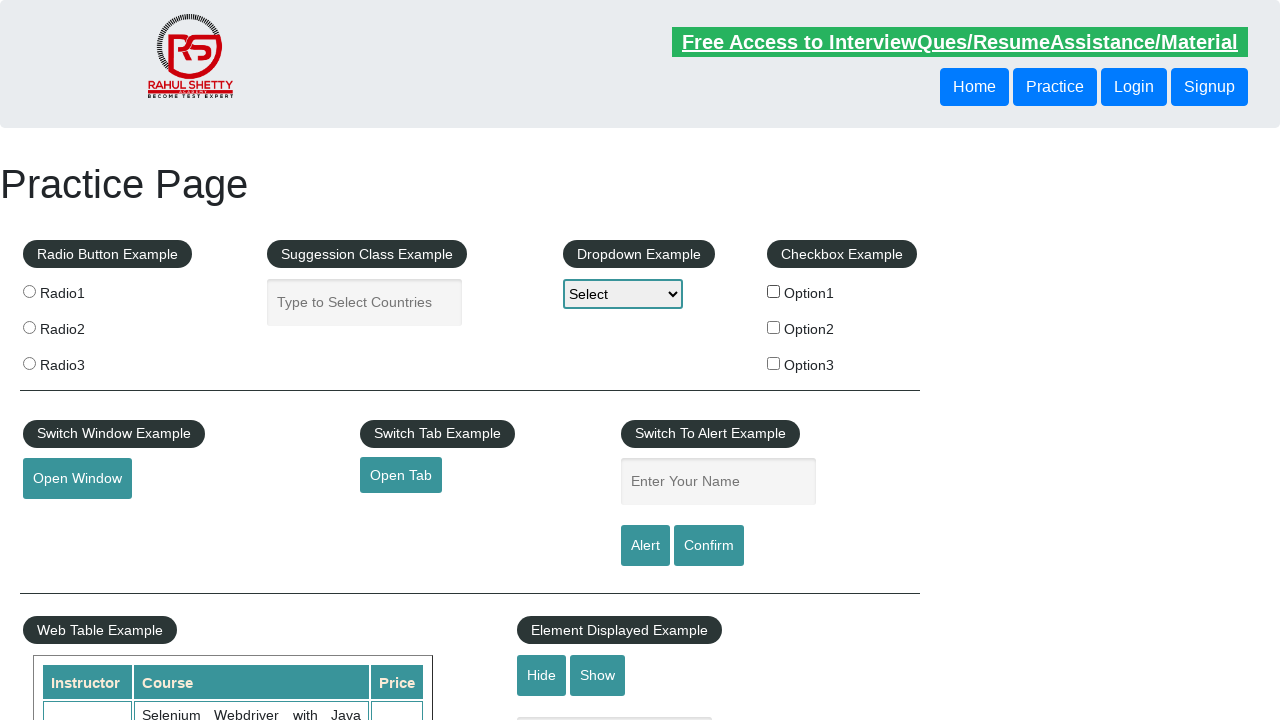